Tests form validation by attempting to sign up with invalid username (less than 3 characters) and verifying the signup fails

Starting URL: https://selenium-blog.herokuapp.com/

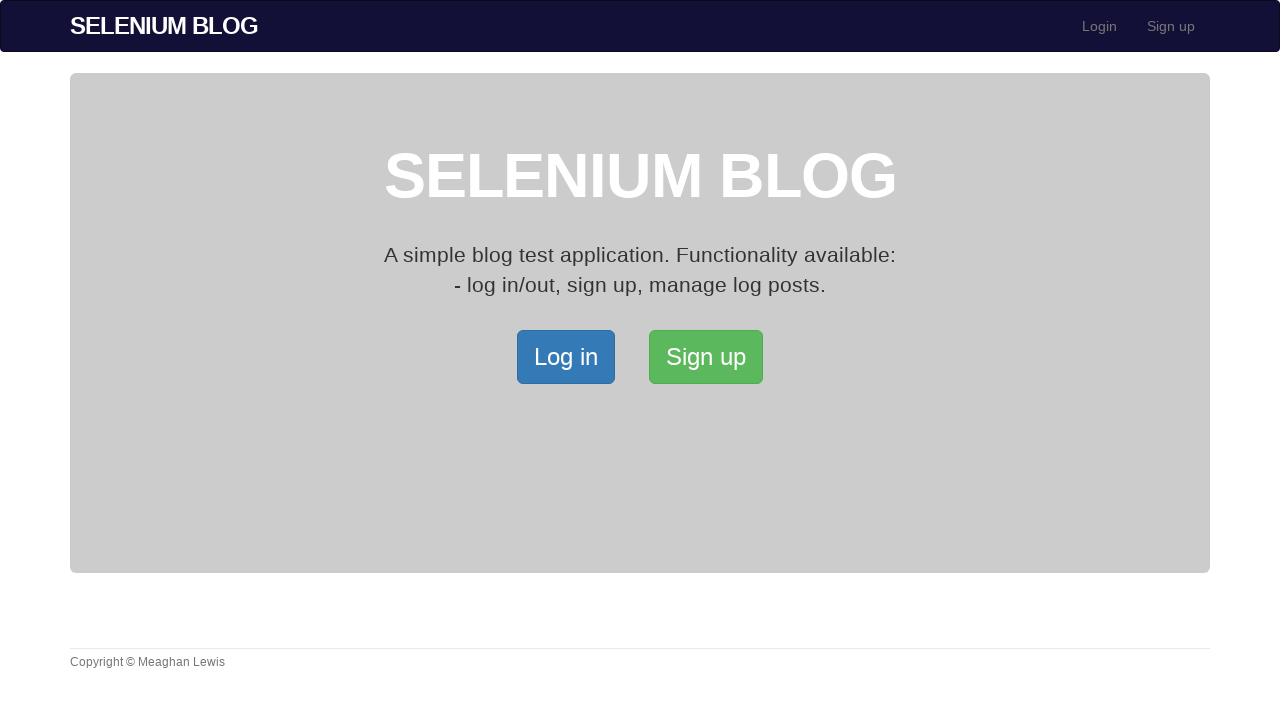

Clicked Signup button to open signup page at (706, 357) on xpath=/html/body/div[2]/div/a[2]
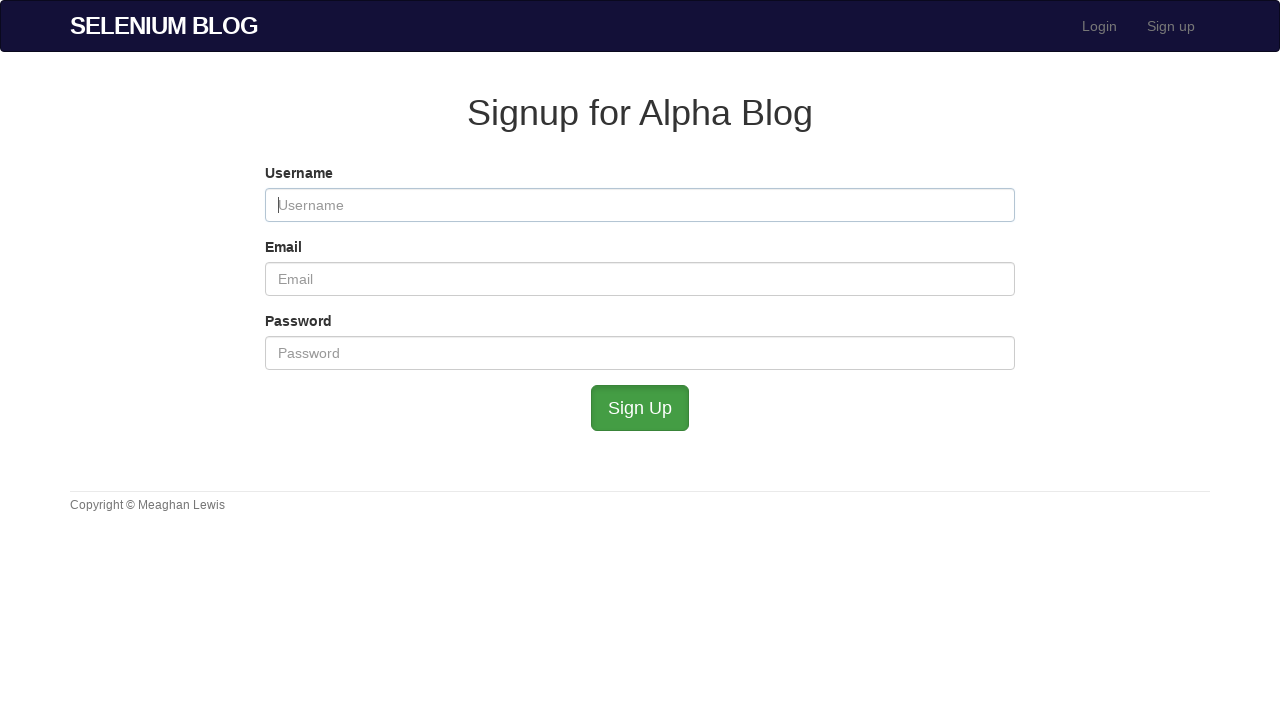

Waited for signup page to load
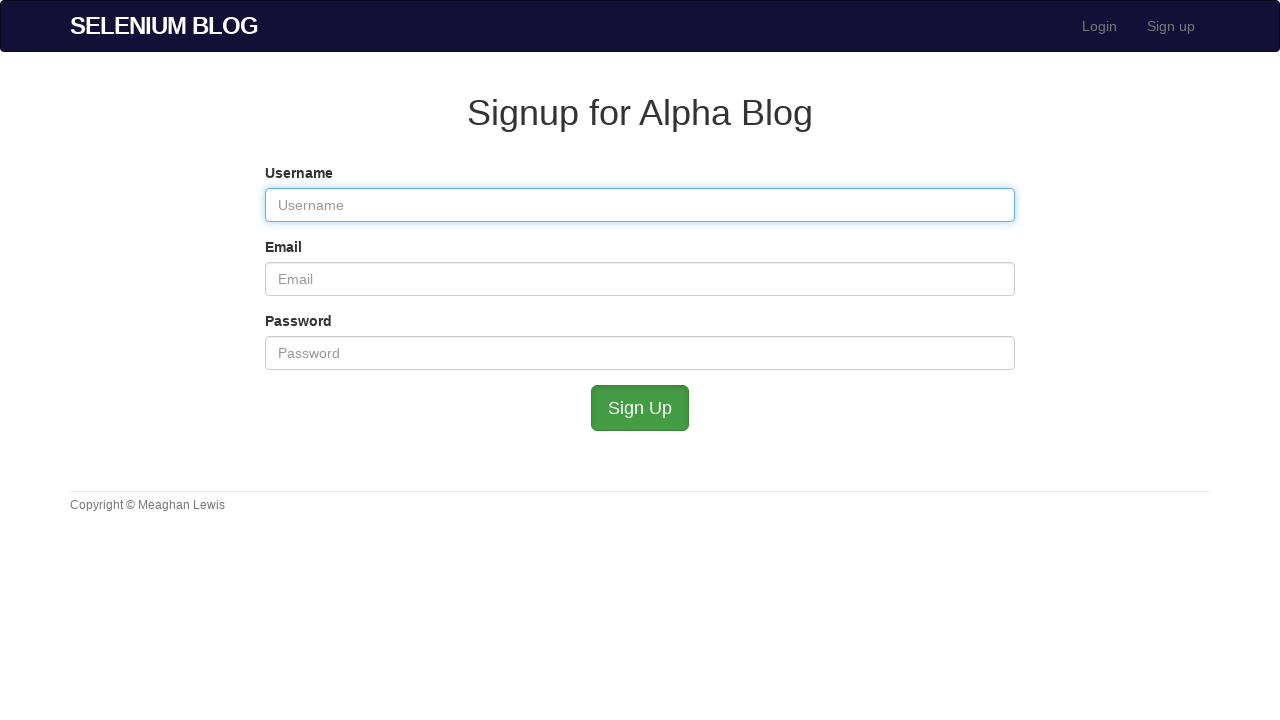

Filled username field with invalid value 'Ag' (less than 3 characters) on #user_username
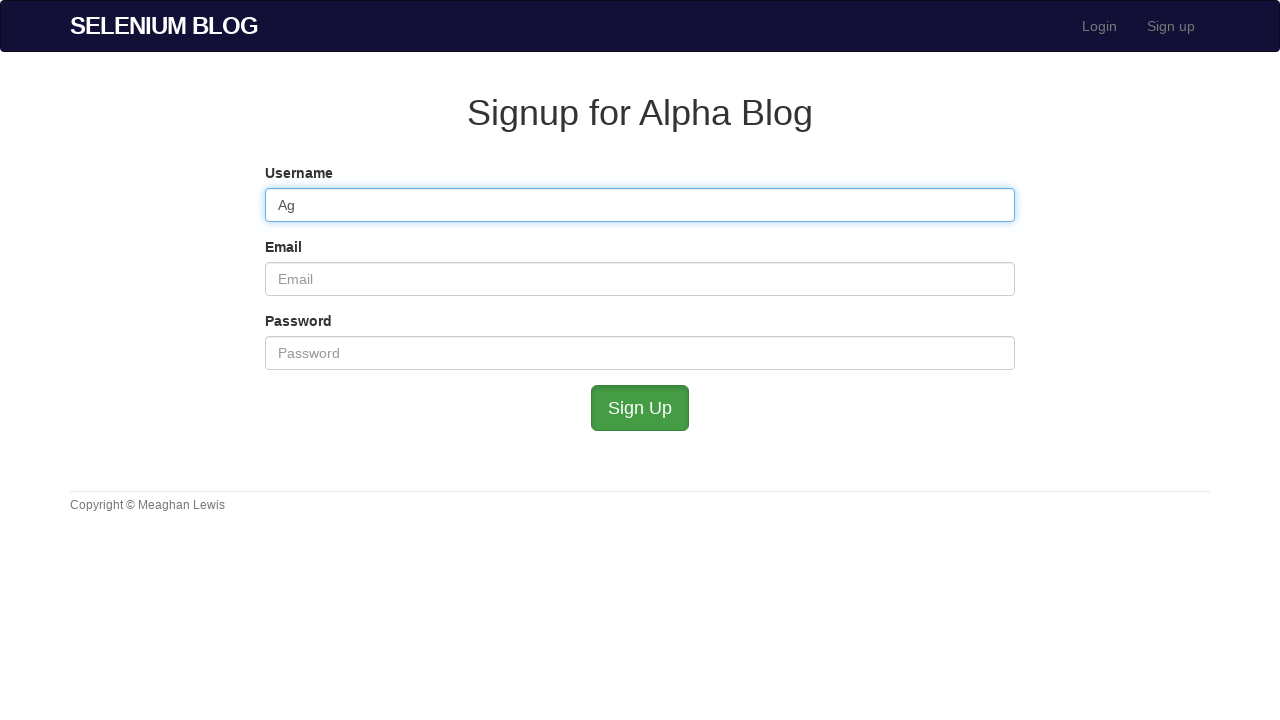

Filled email field with 'testuser789@example.com' on #user_email
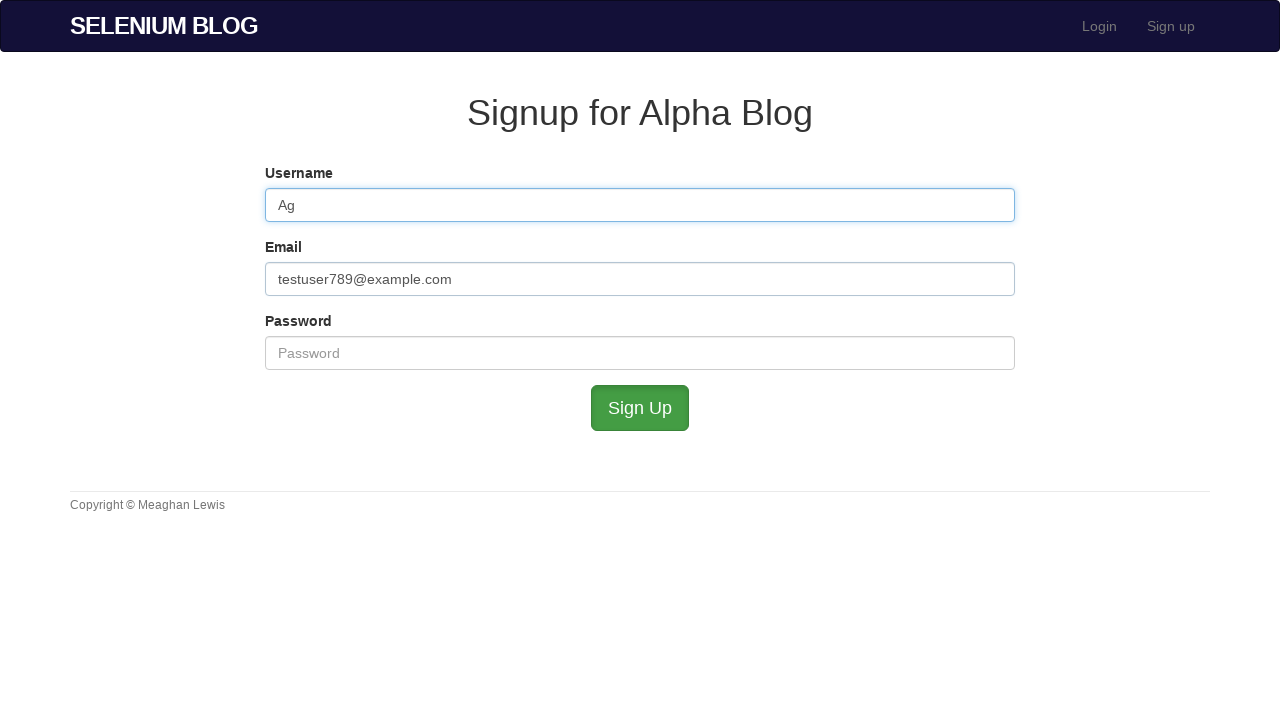

Filled password field with 'admin' on #user_password
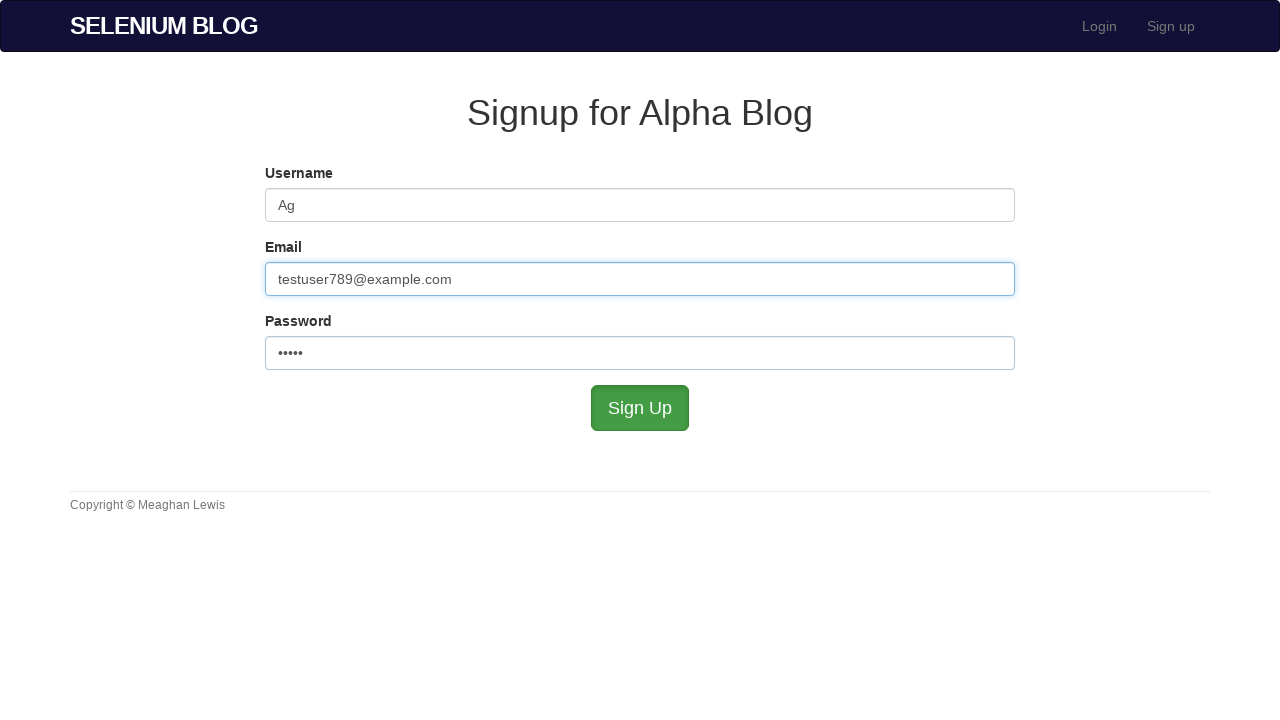

Clicked sign up button to attempt signup with invalid username at (640, 408) on #submit
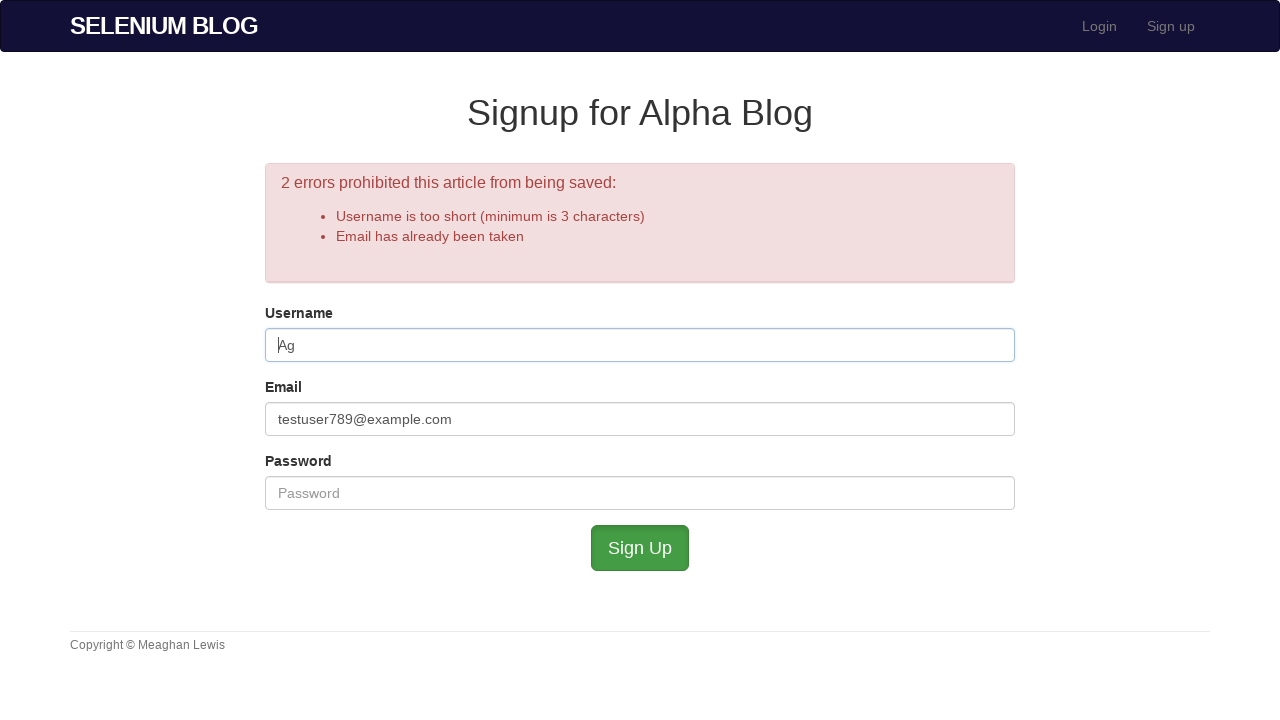

Waited to observe validation error message
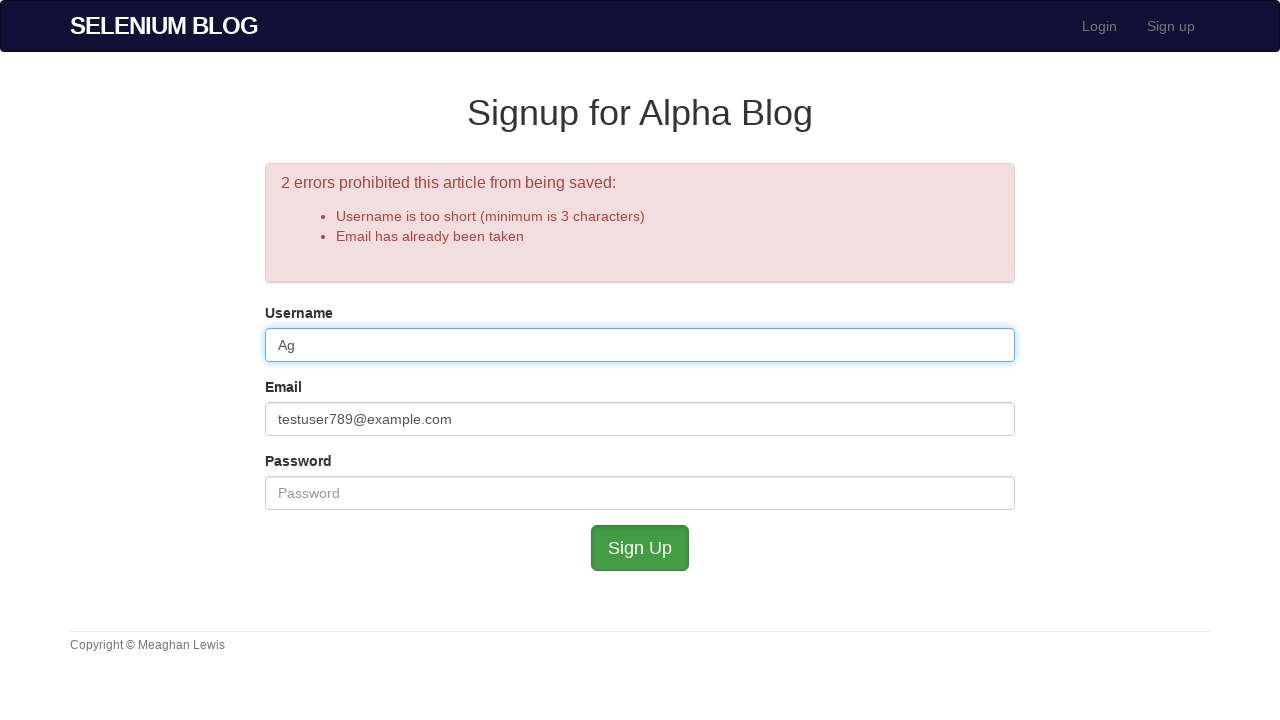

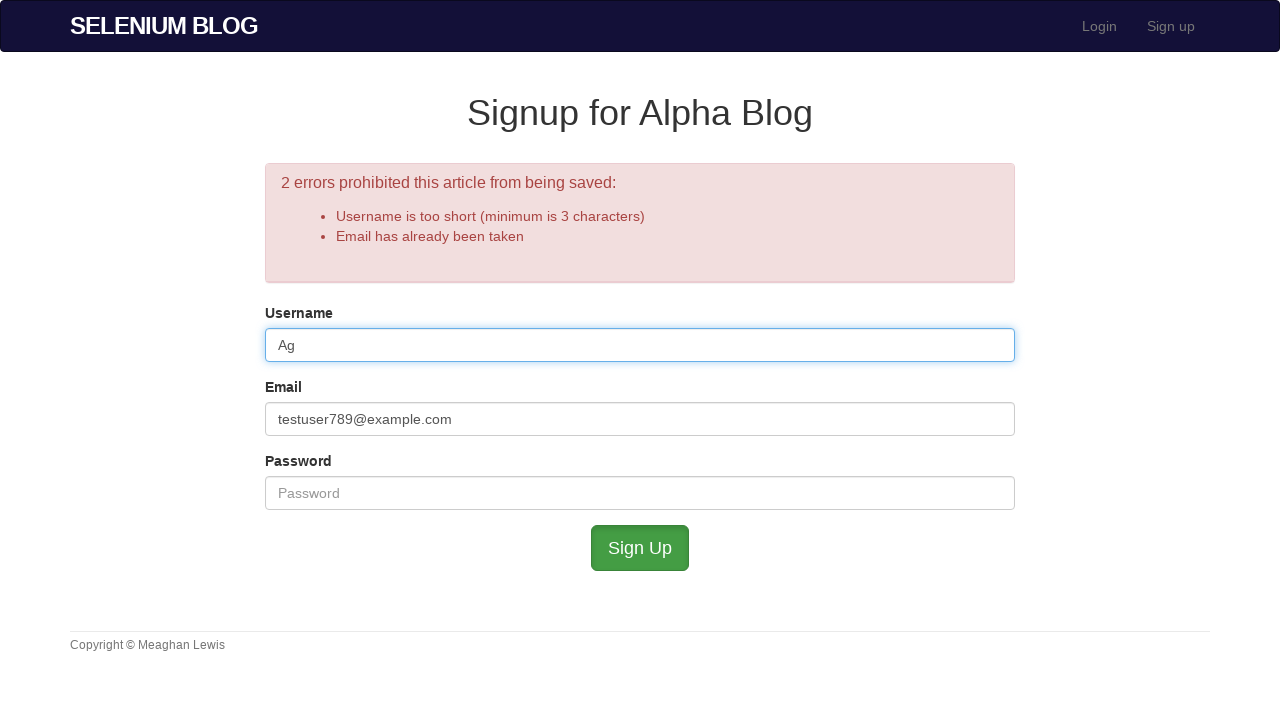